Navigates to the Top List menu and verifies the "Top Rated" header is displayed

Starting URL: http://www.99-bottles-of-beer.net/

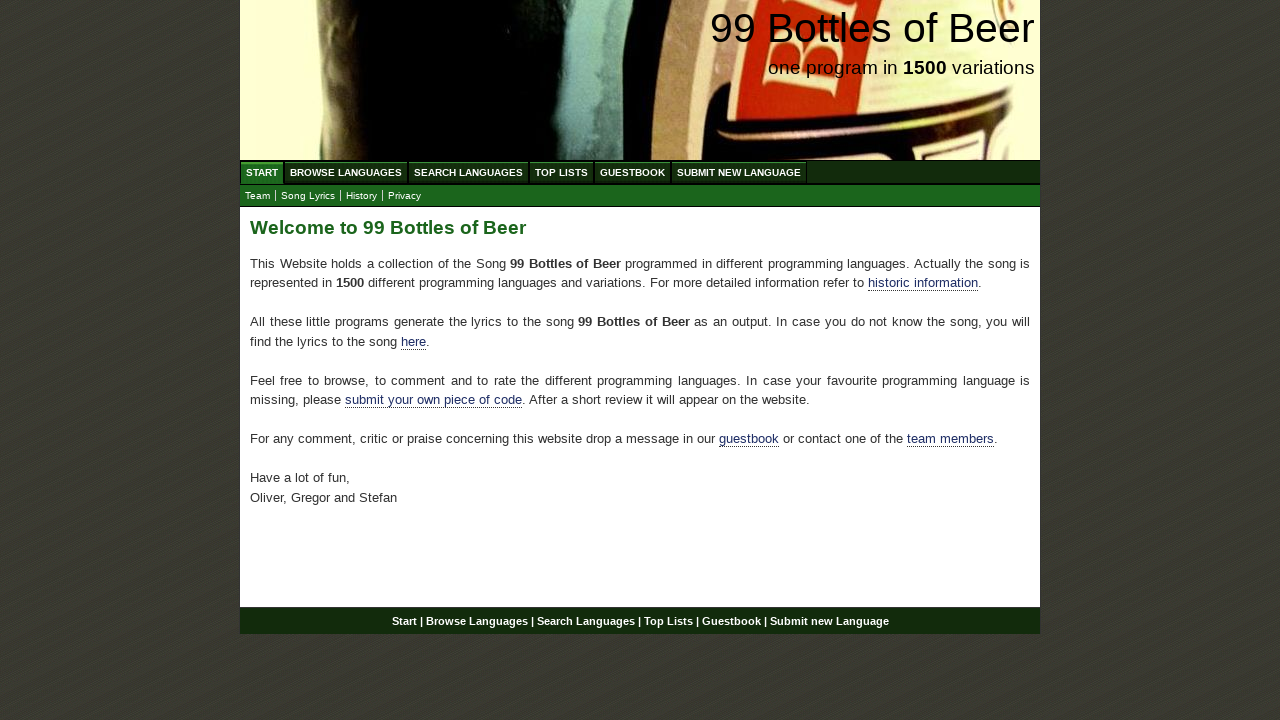

Clicked on Top List menu at (562, 172) on a:has-text('Top List')
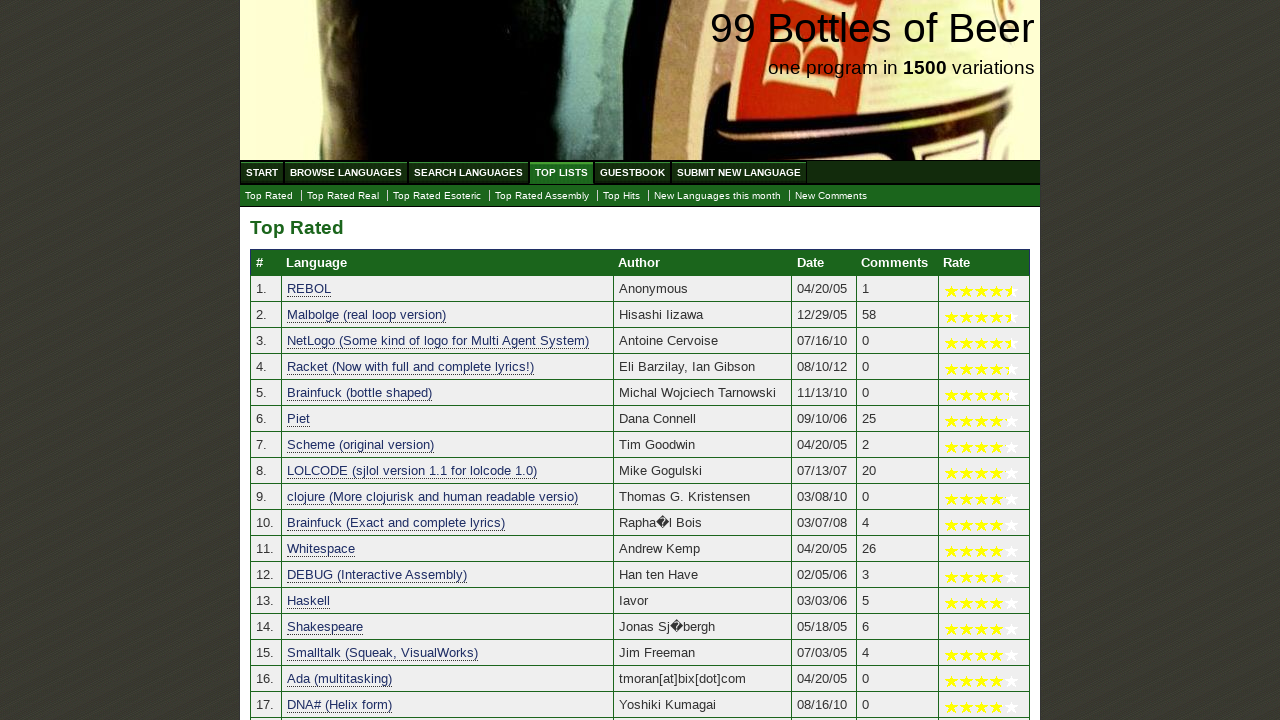

Waited for Top Rated header to load
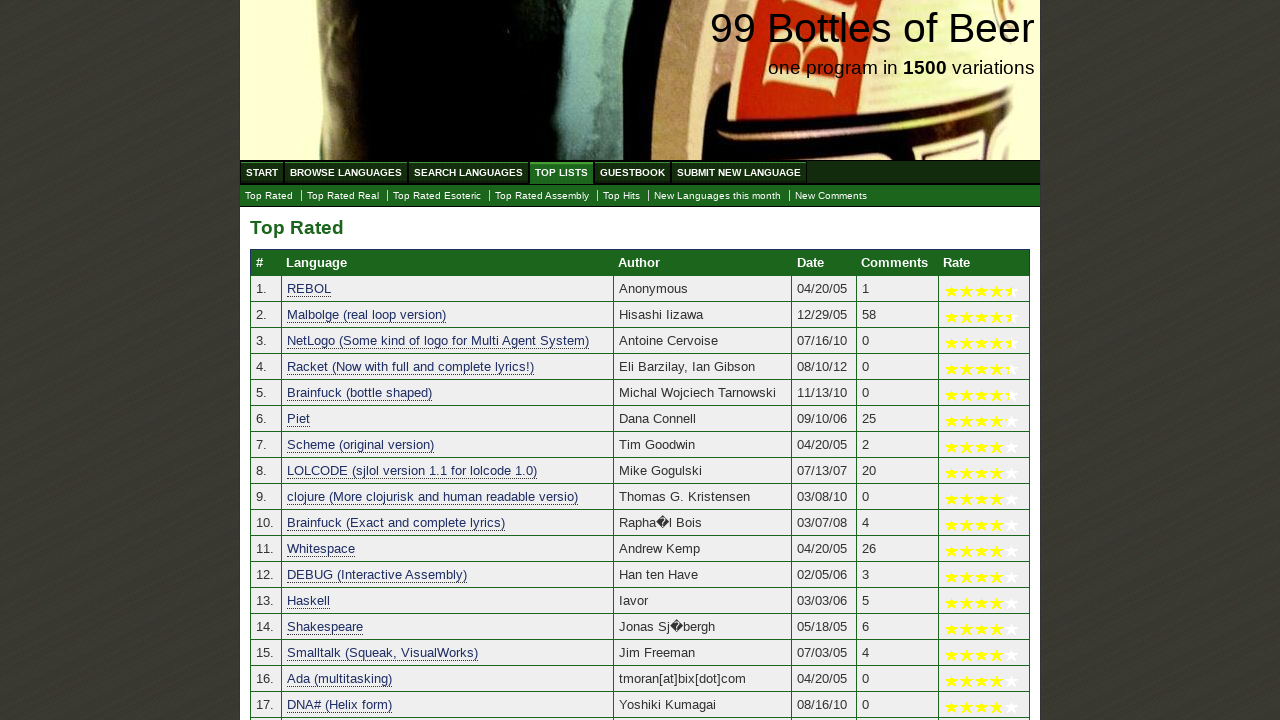

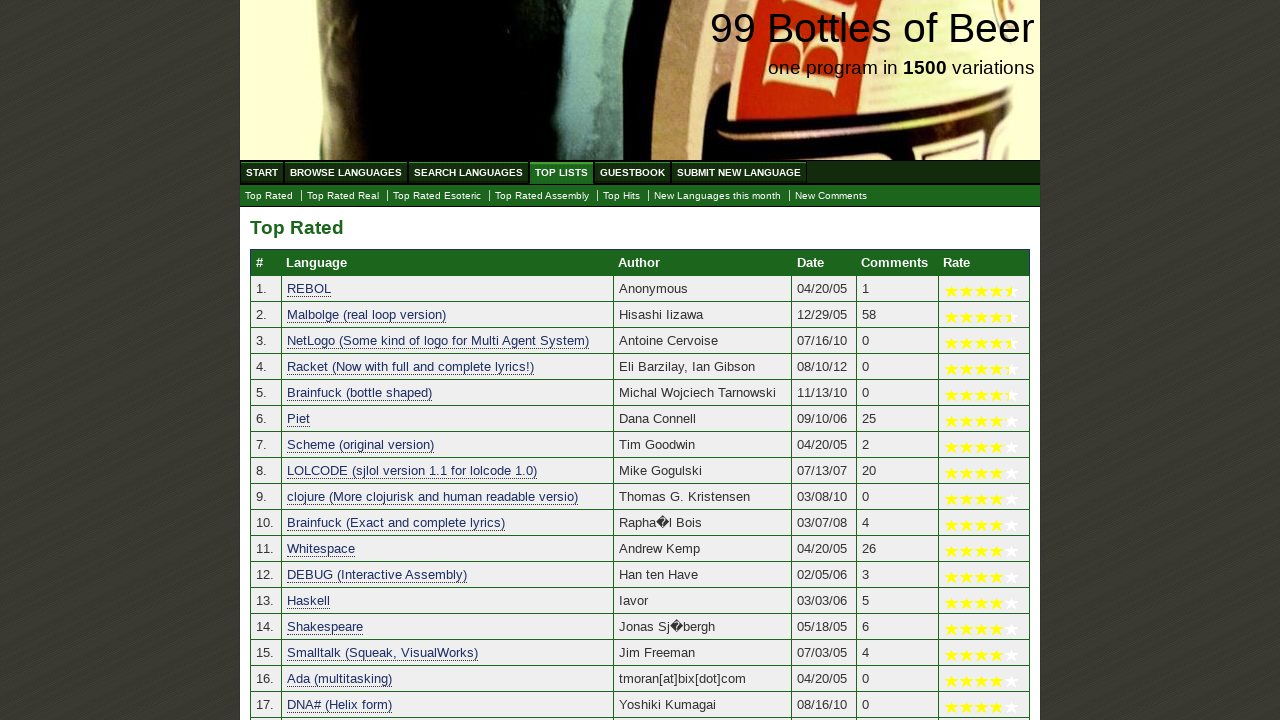